Navigates to an online maze game for children, waits for the page to fully load, and clicks on the game canvas to interact with it.

Starting URL: https://www.juegosinfantilespum.com/laberintos-online/12-auto-buhos.php

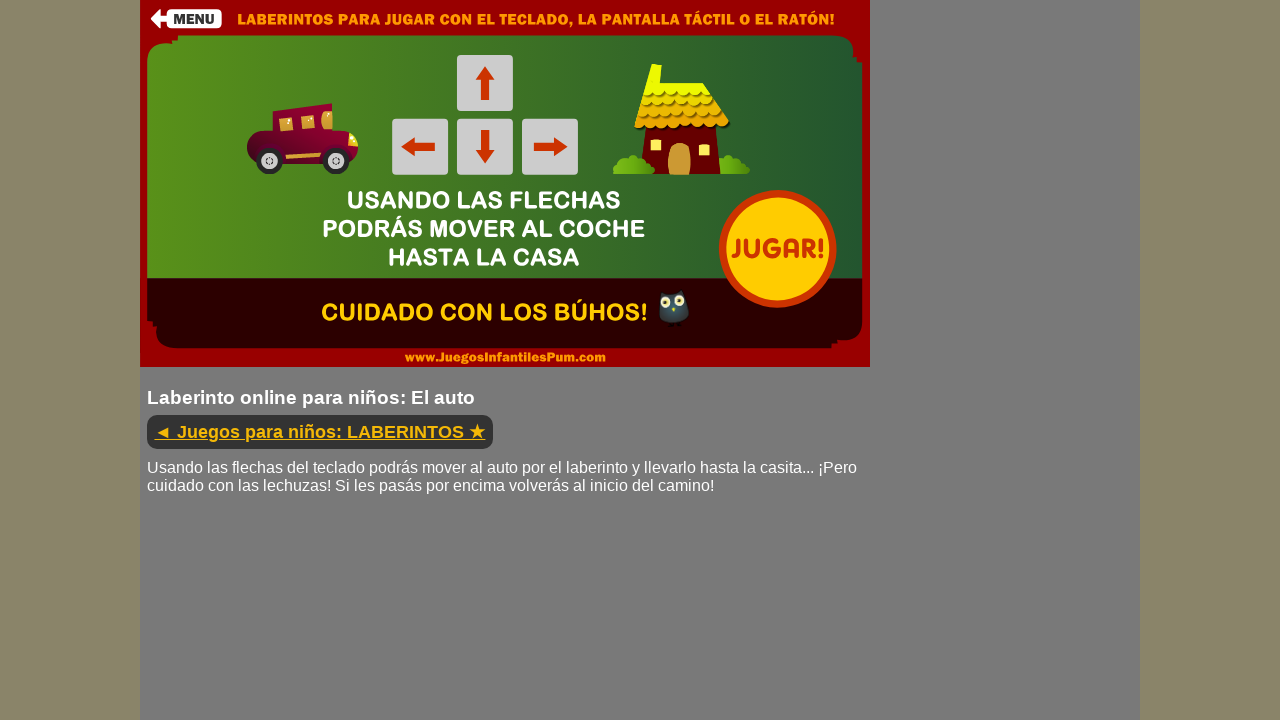

Page fully loaded
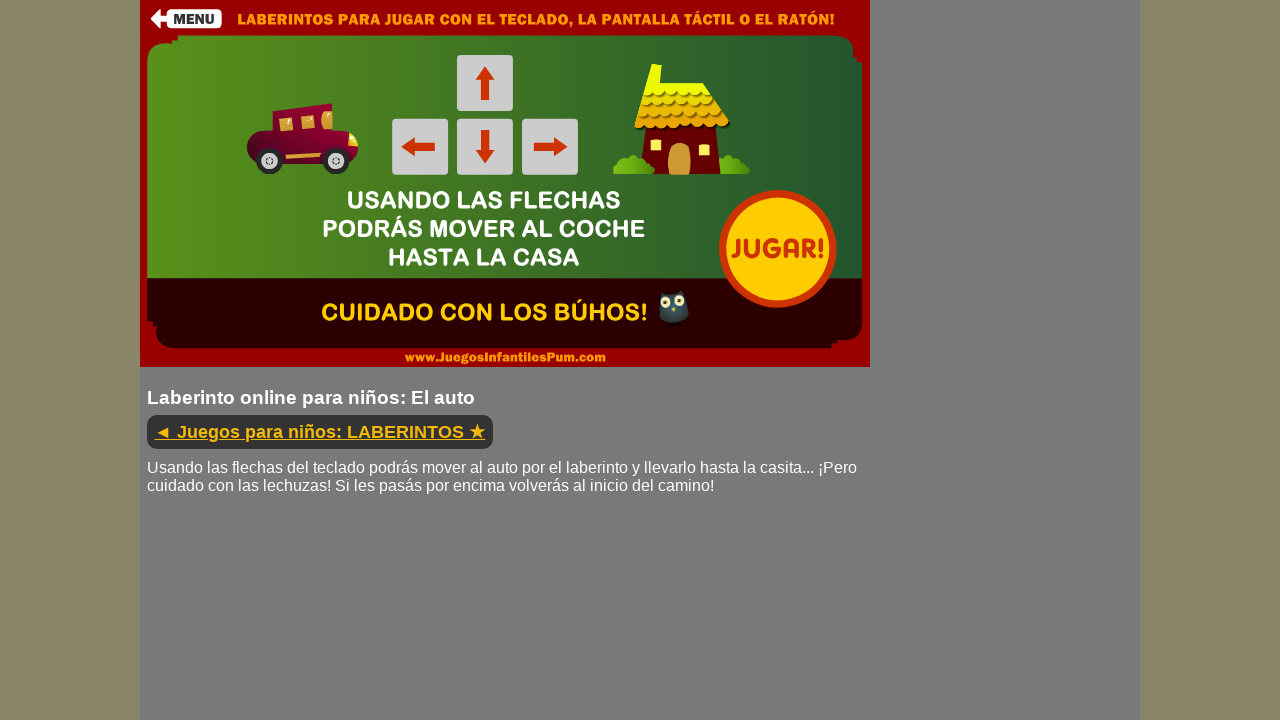

Canvas element found on the page
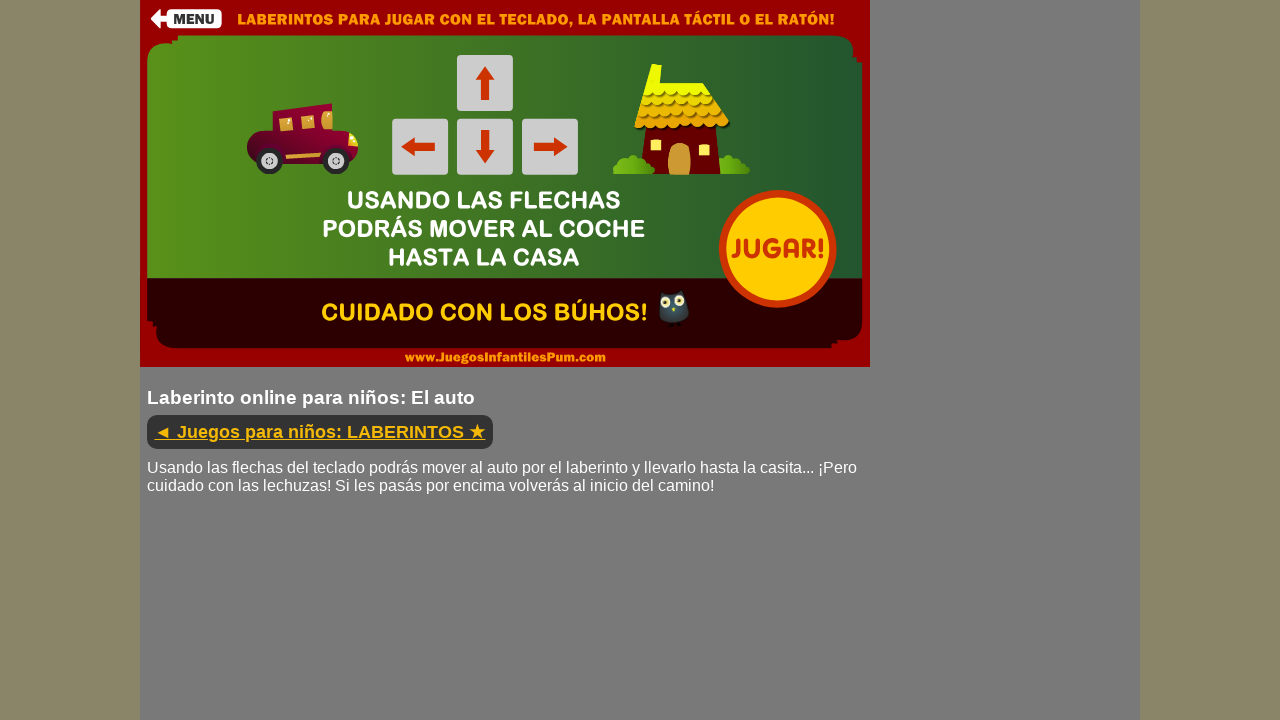

Waited 10 seconds for game to initialize
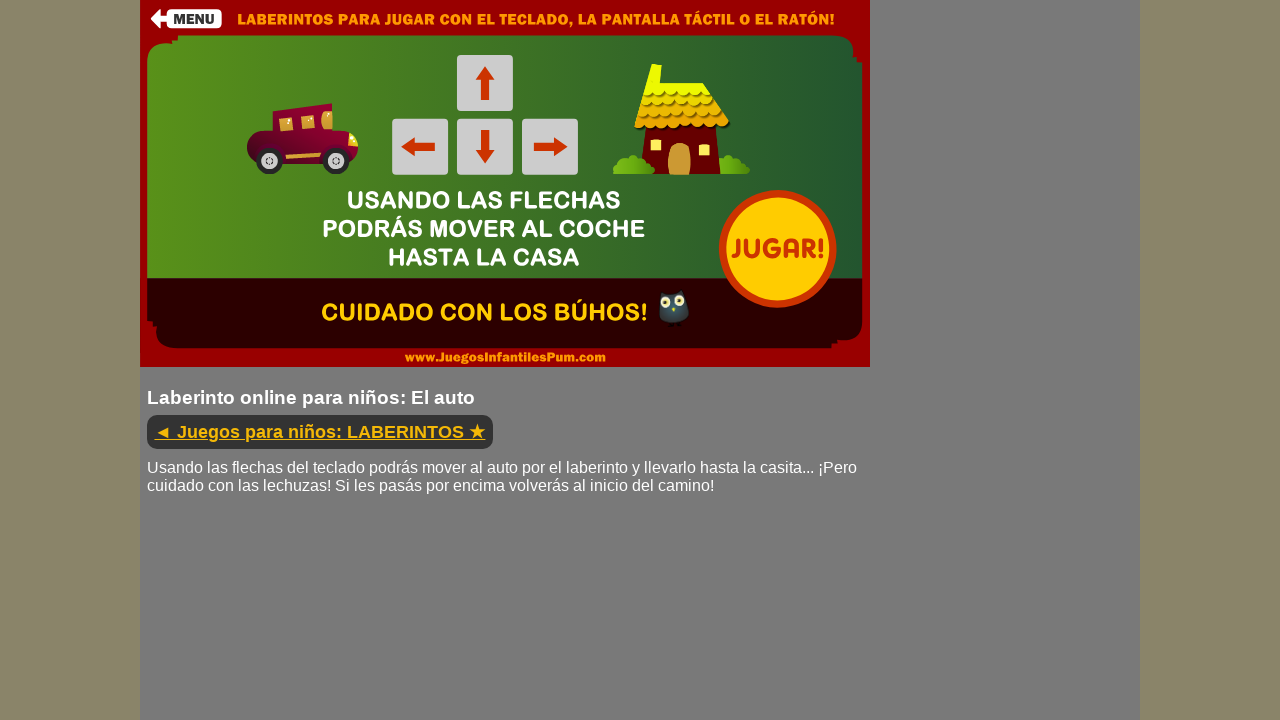

Clicked on the game canvas to start interaction
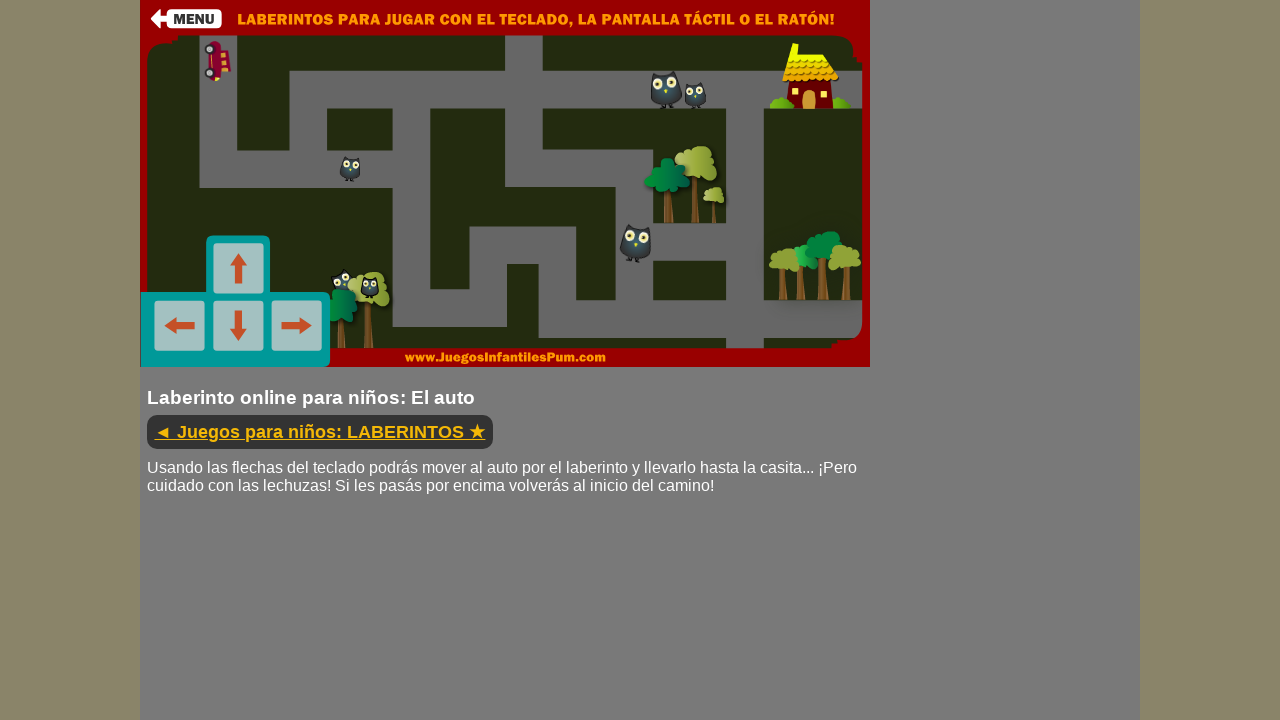

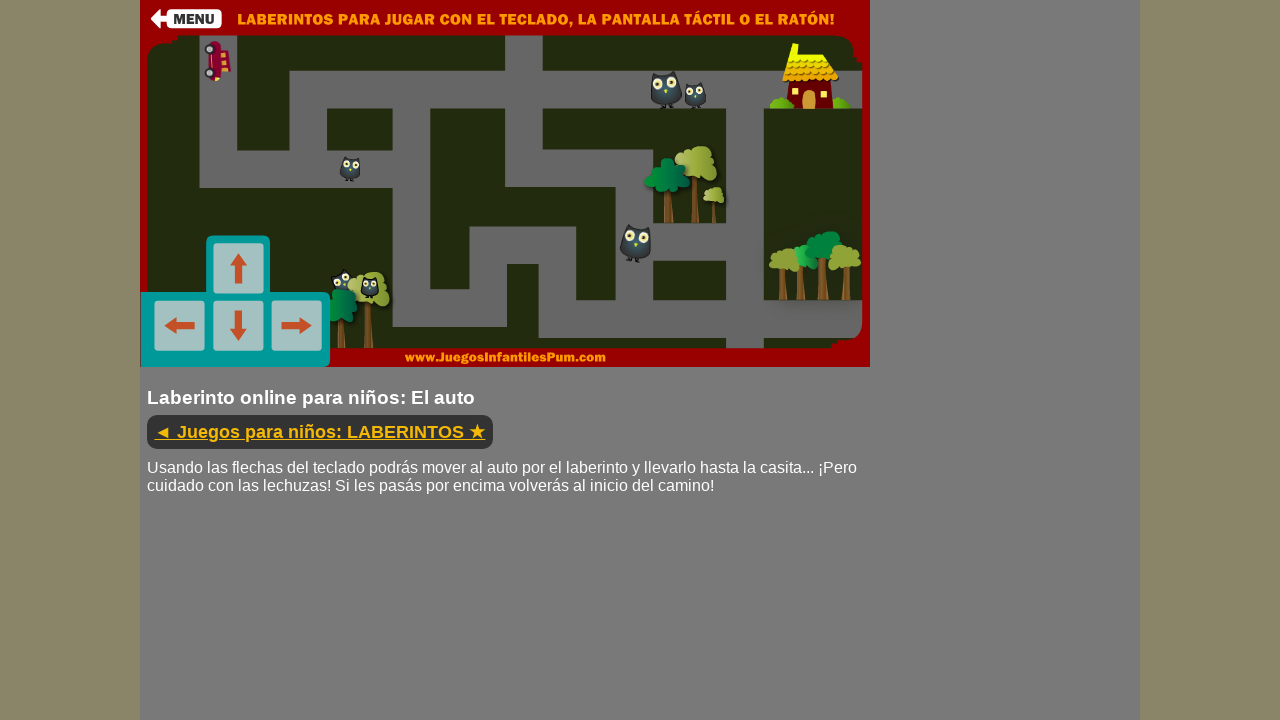